Tests W3Schools JavaScript prompt example by switching to iframe, clicking the Try it button, handling the prompt alert by entering text, and verifying the entered text appears on the page

Starting URL: https://www.w3schools.com/js/tryit.asp?filename=tryjs_prompt

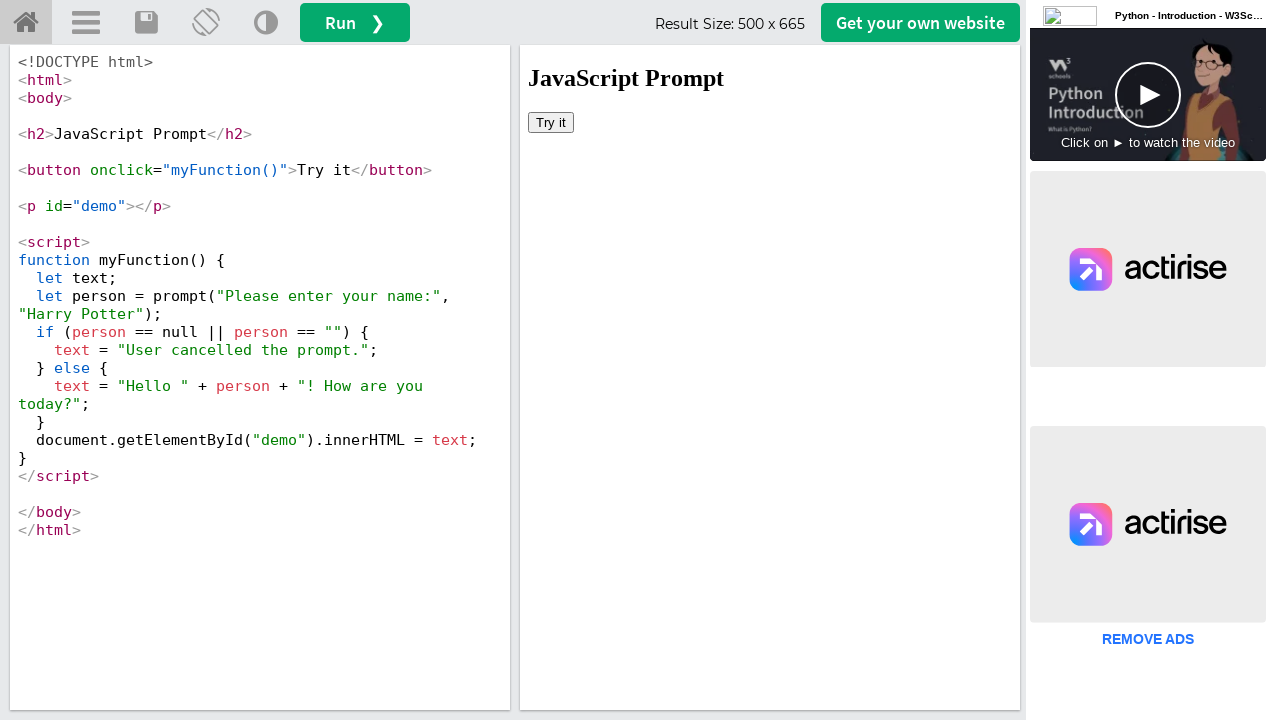

Located iframe element with id 'iframeResult'
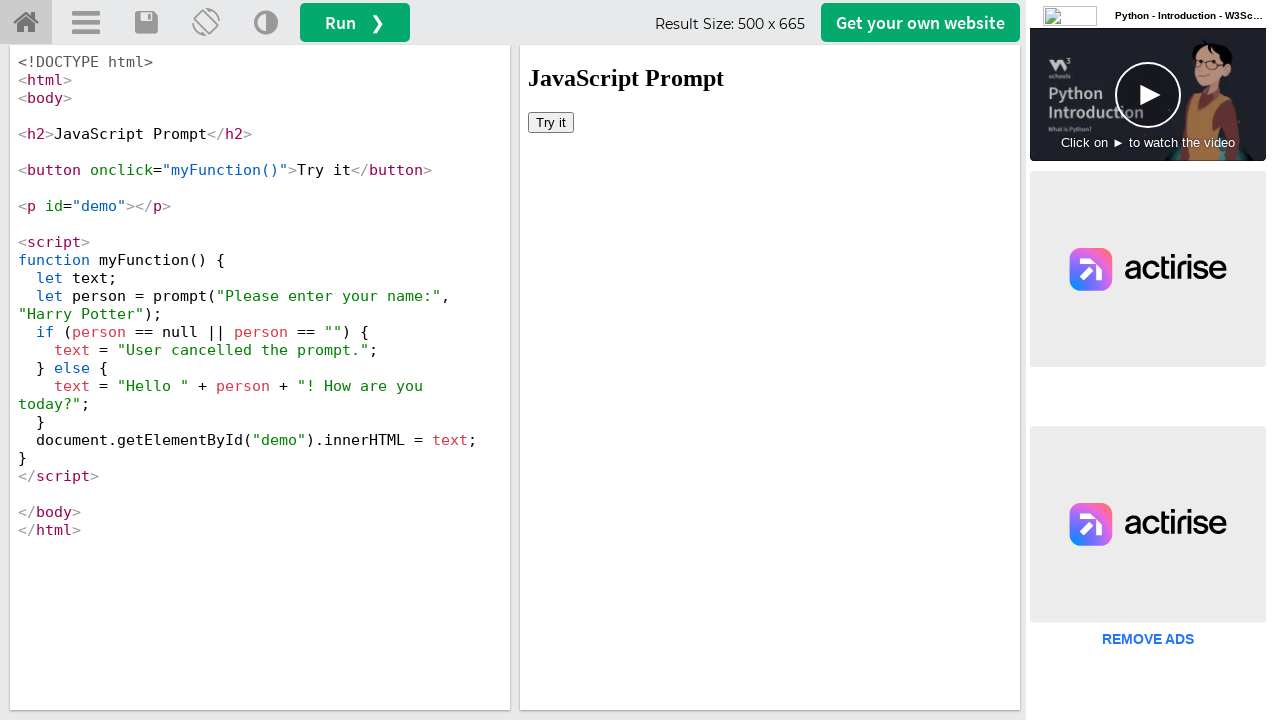

Clicked the 'Try it' button inside the iframe at (551, 122) on iframe#iframeResult >> internal:control=enter-frame >> xpath=//button[text()='Tr
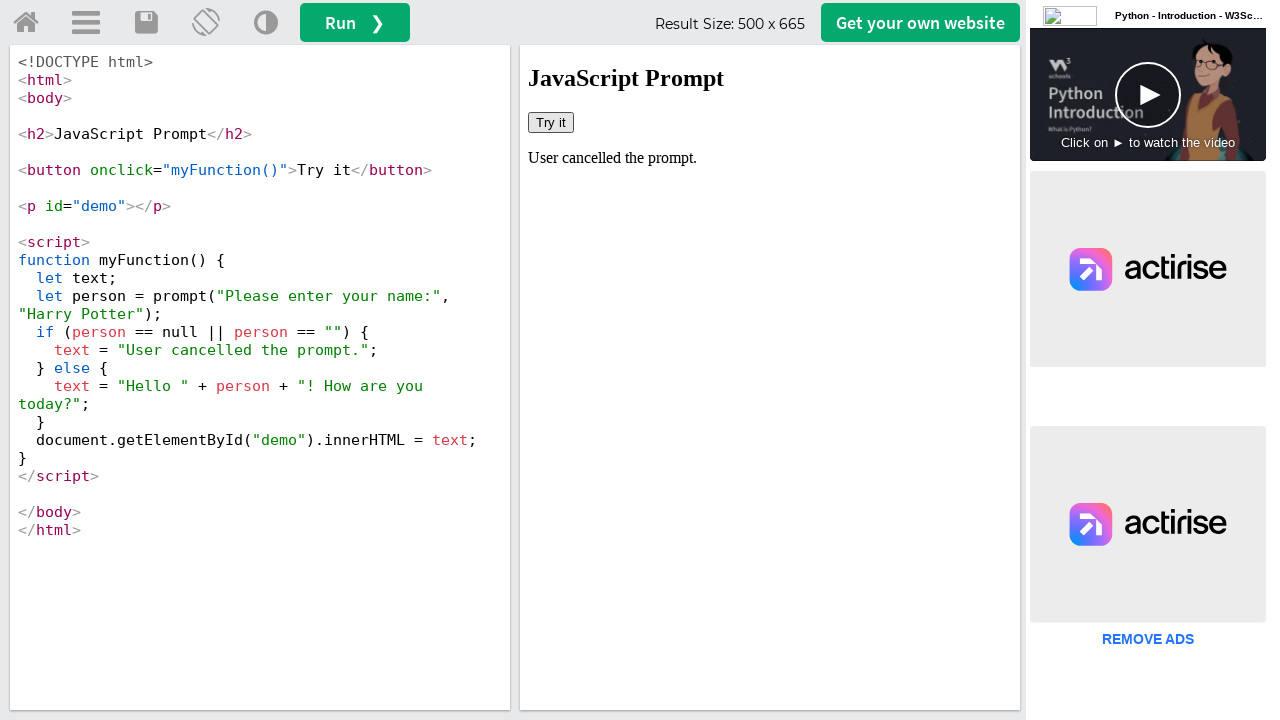

Set up dialog handler to accept prompt with text 'Varshini'
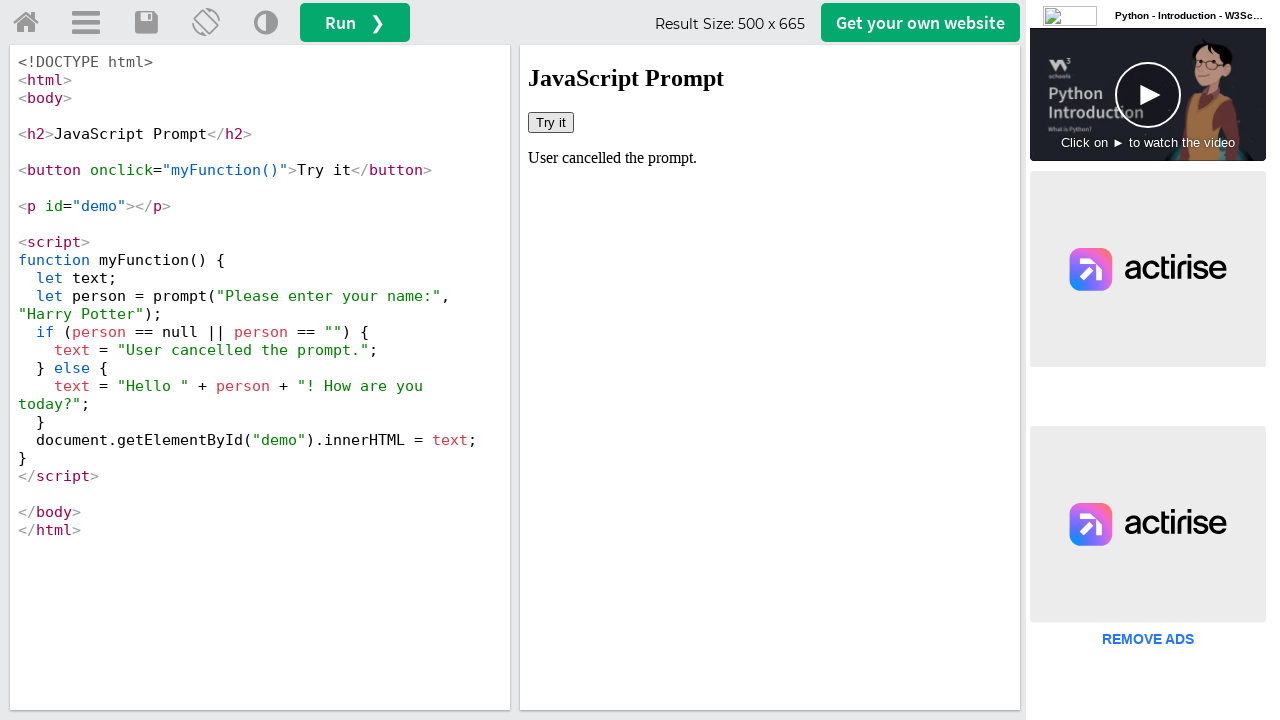

Retrieved text content from demo element
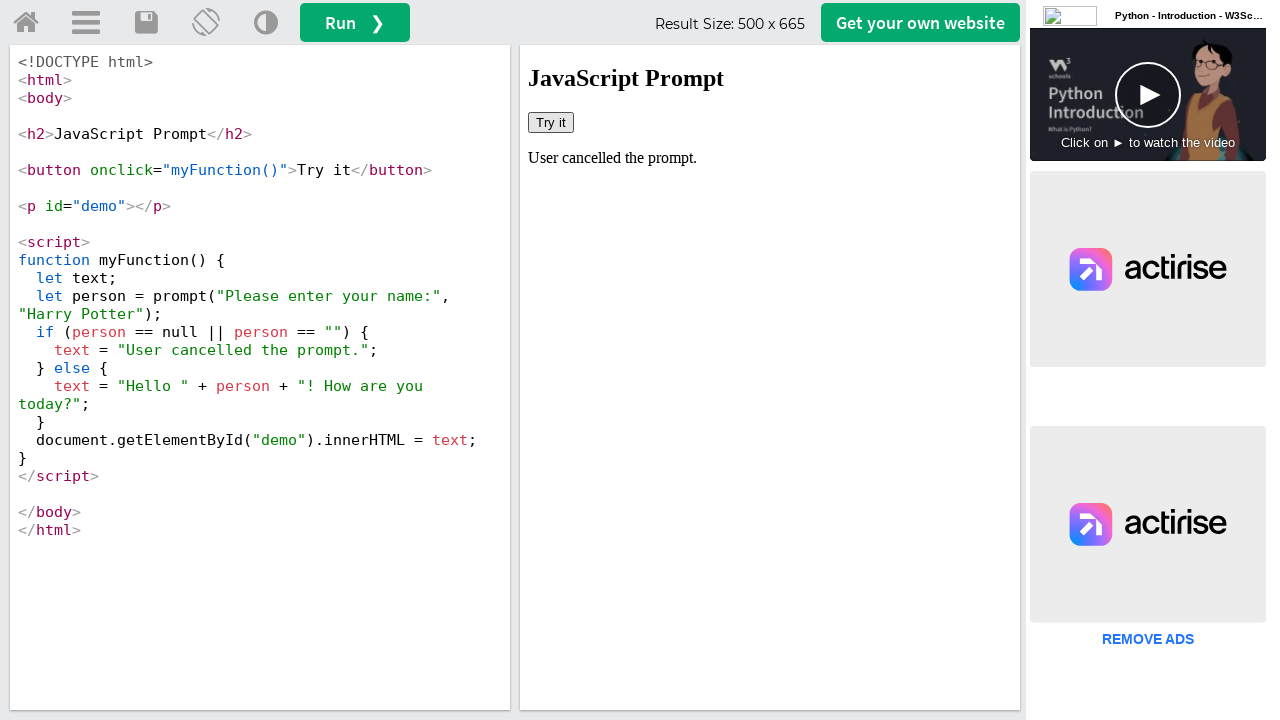

Alert was dismissed without expected text appearing
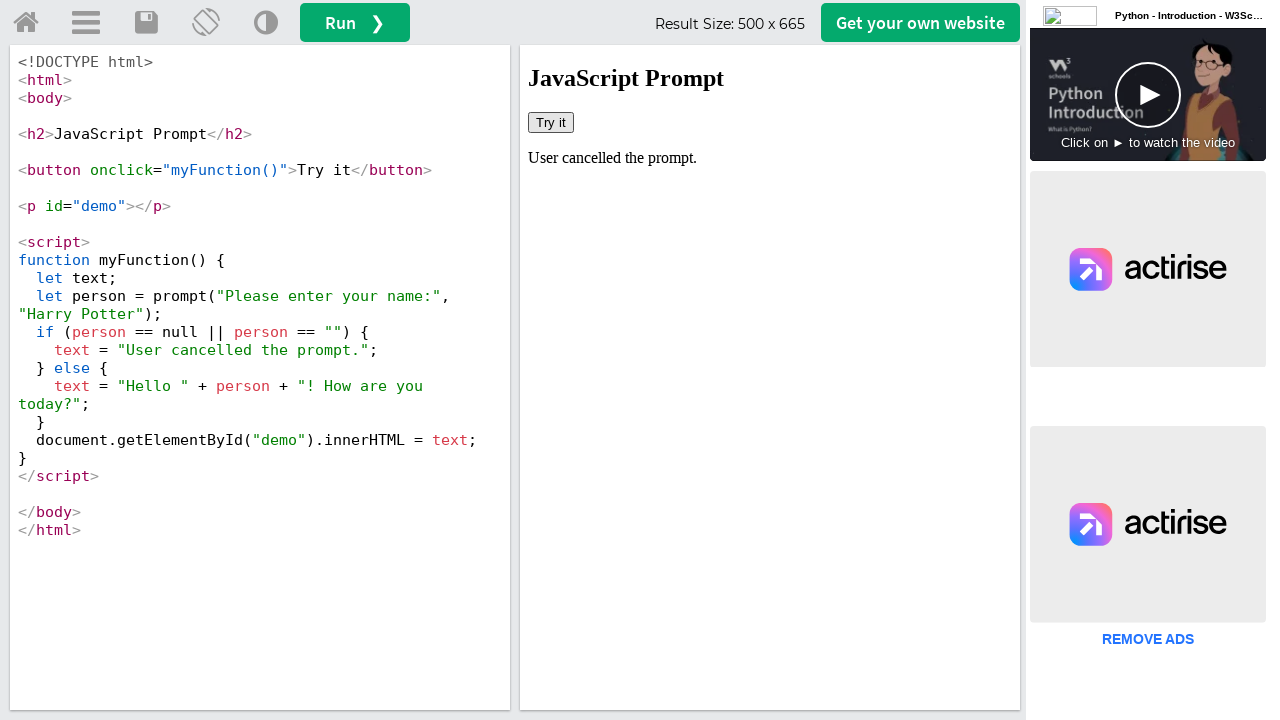

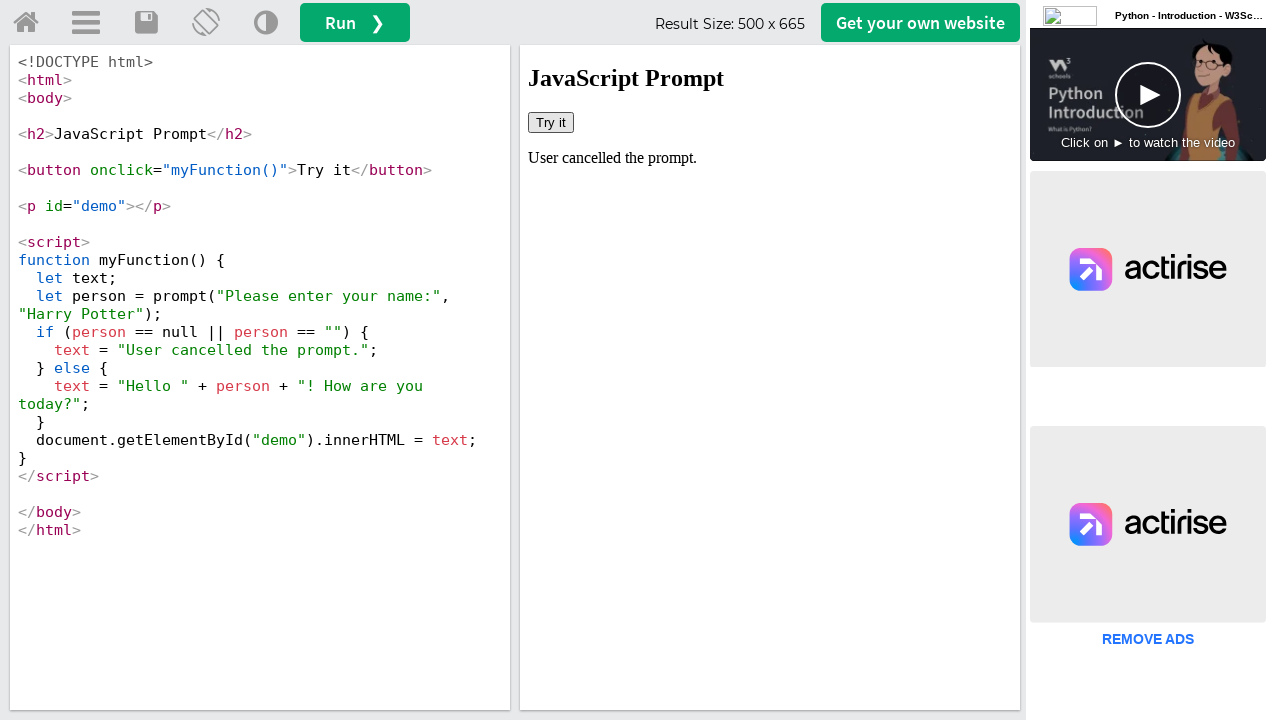